Navigates to Flipkart homepage and waits for the page to load

Starting URL: https://www.flipkart.com

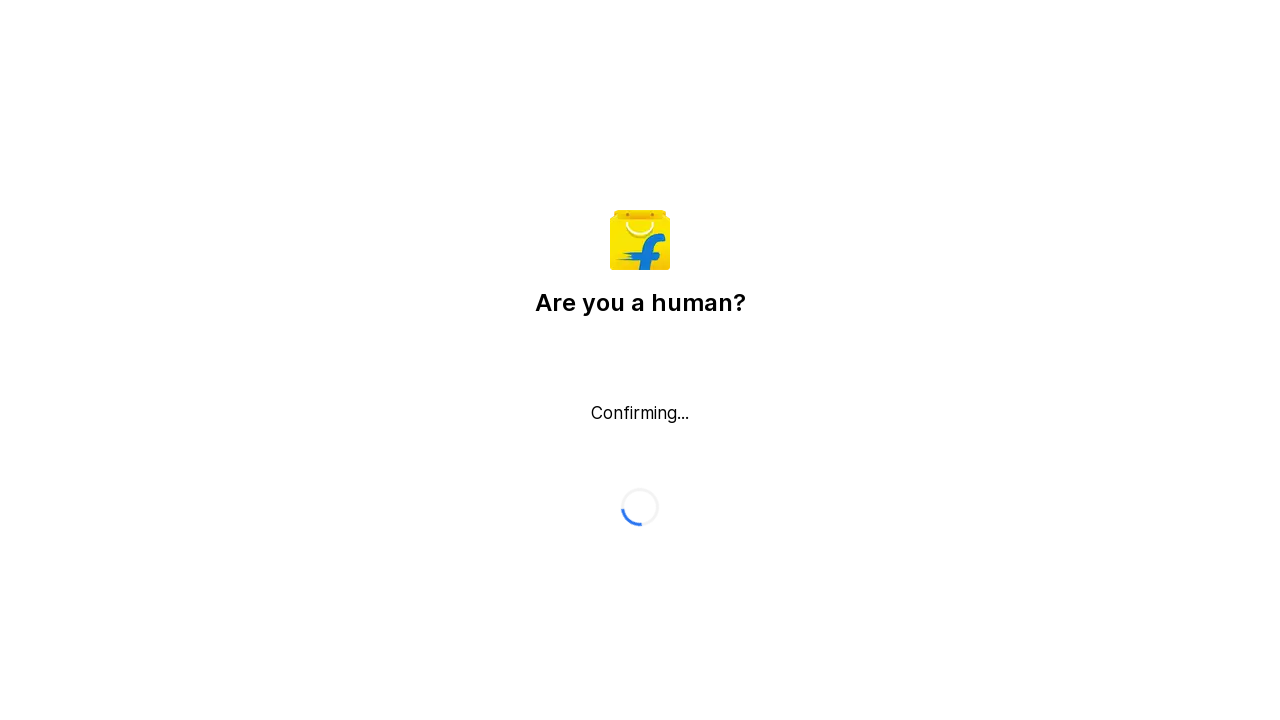

Navigated to Flipkart homepage
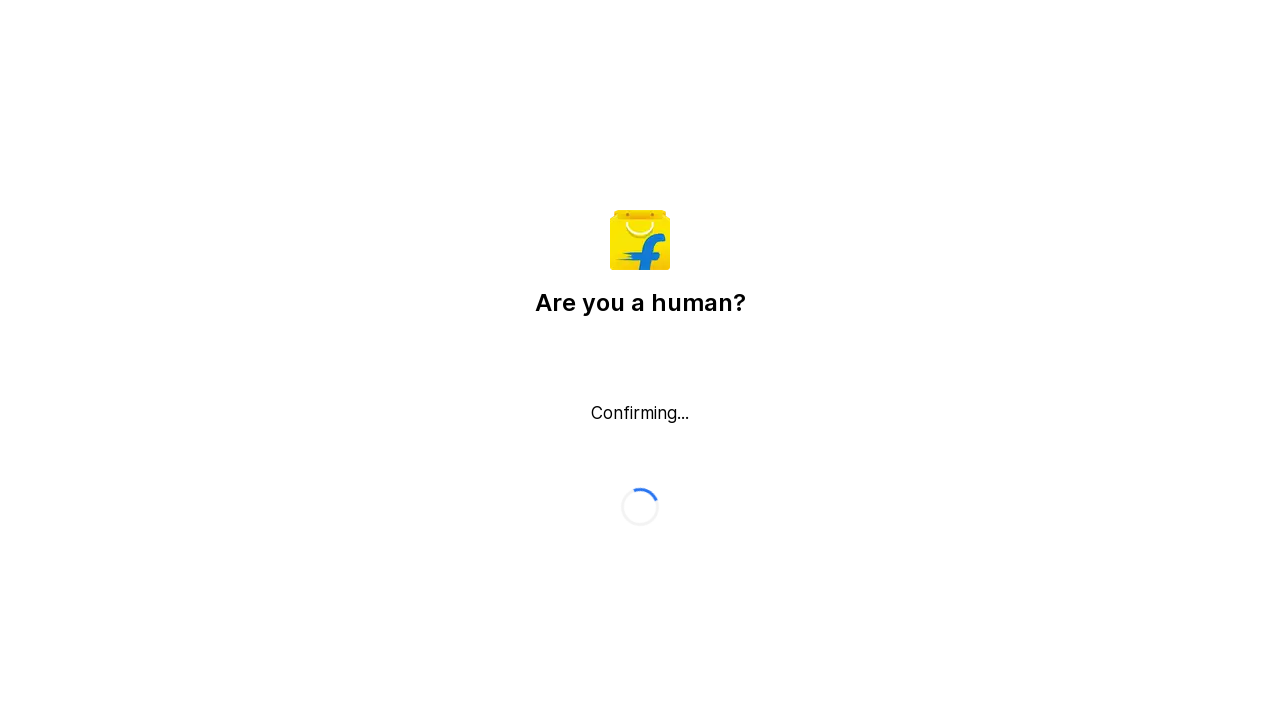

Flipkart homepage fully loaded with networkidle state
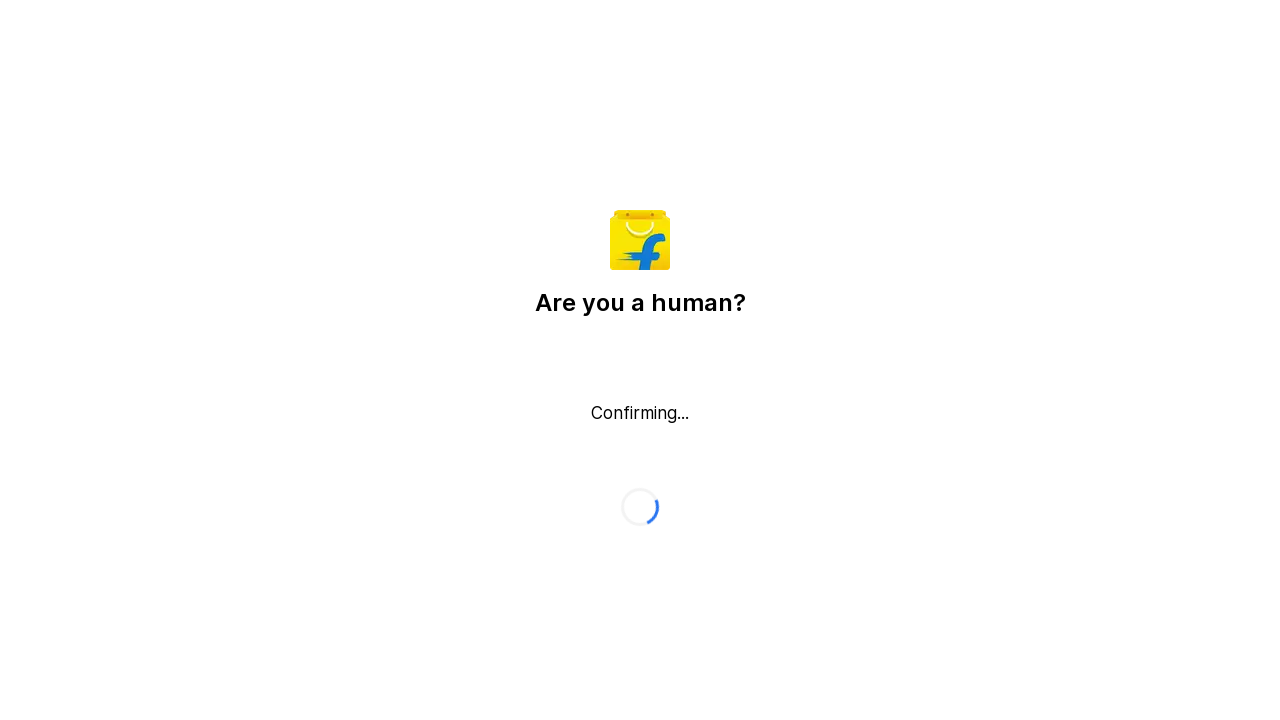

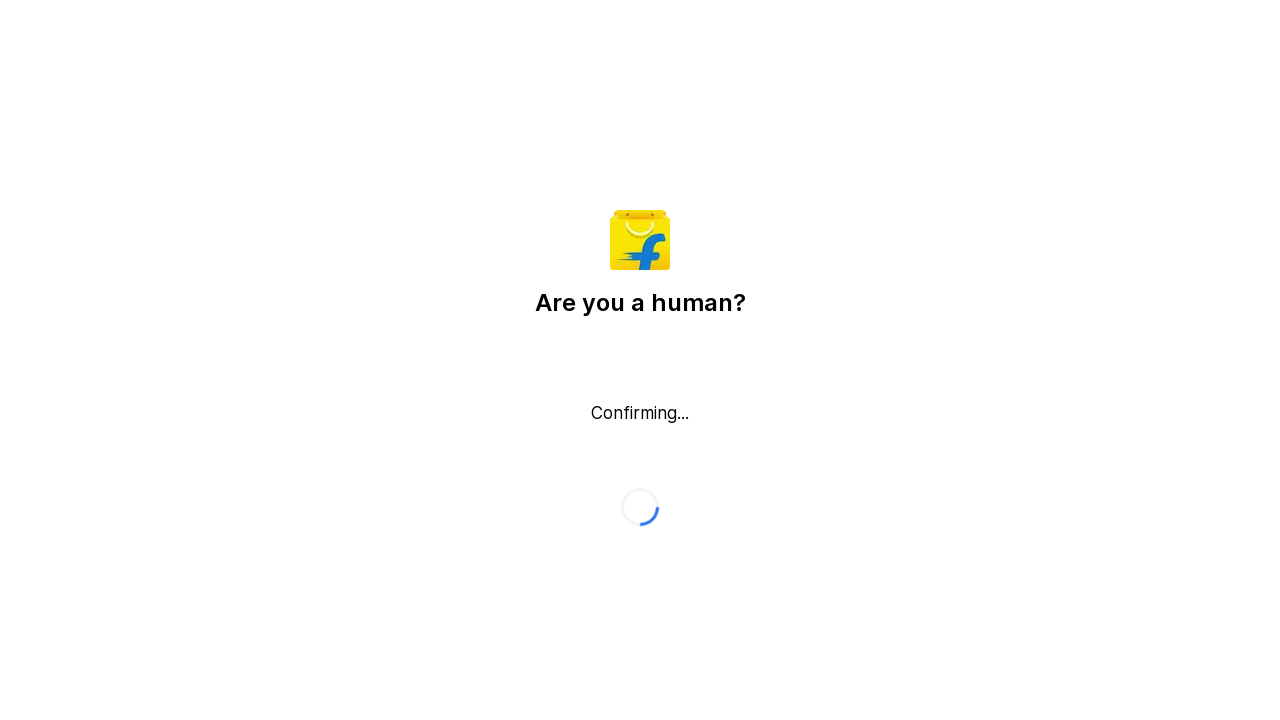